Tests radio button functionality by switching between radio button options

Starting URL: https://bonigarcia.dev/selenium-webdriver-java/web-form.html

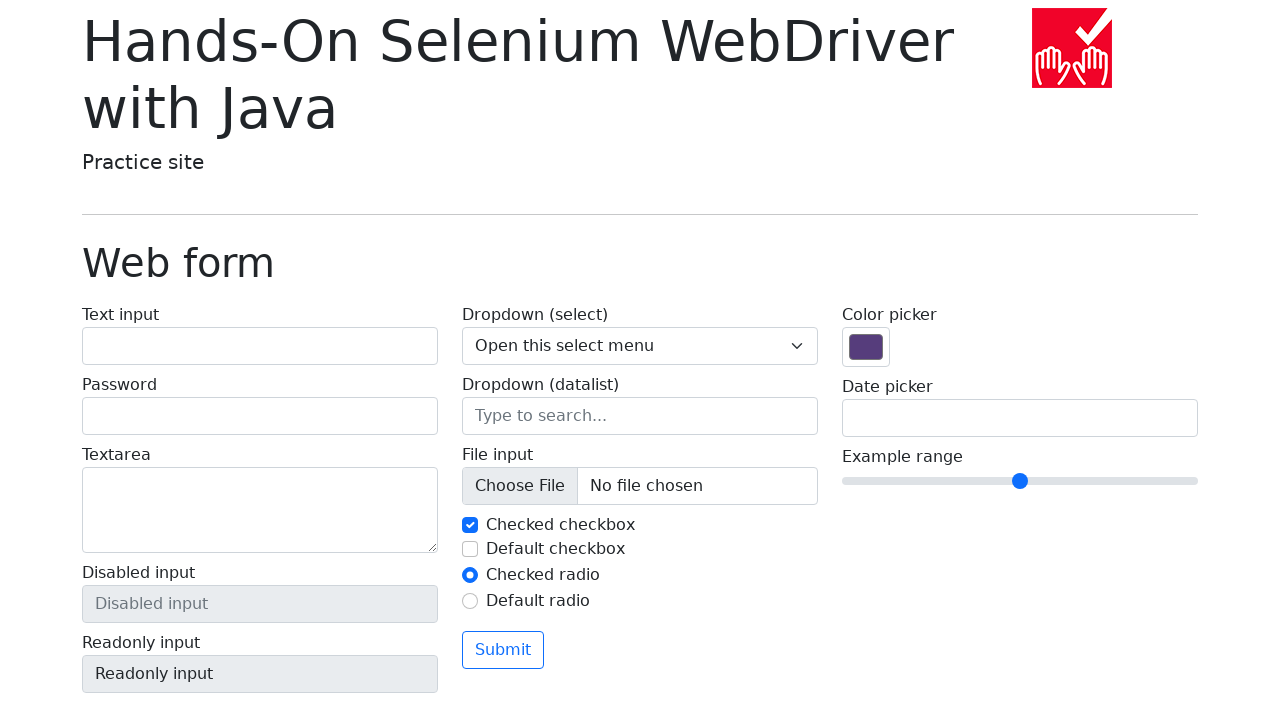

Clicked the second radio button to select it at (470, 601) on input#my-radio-2
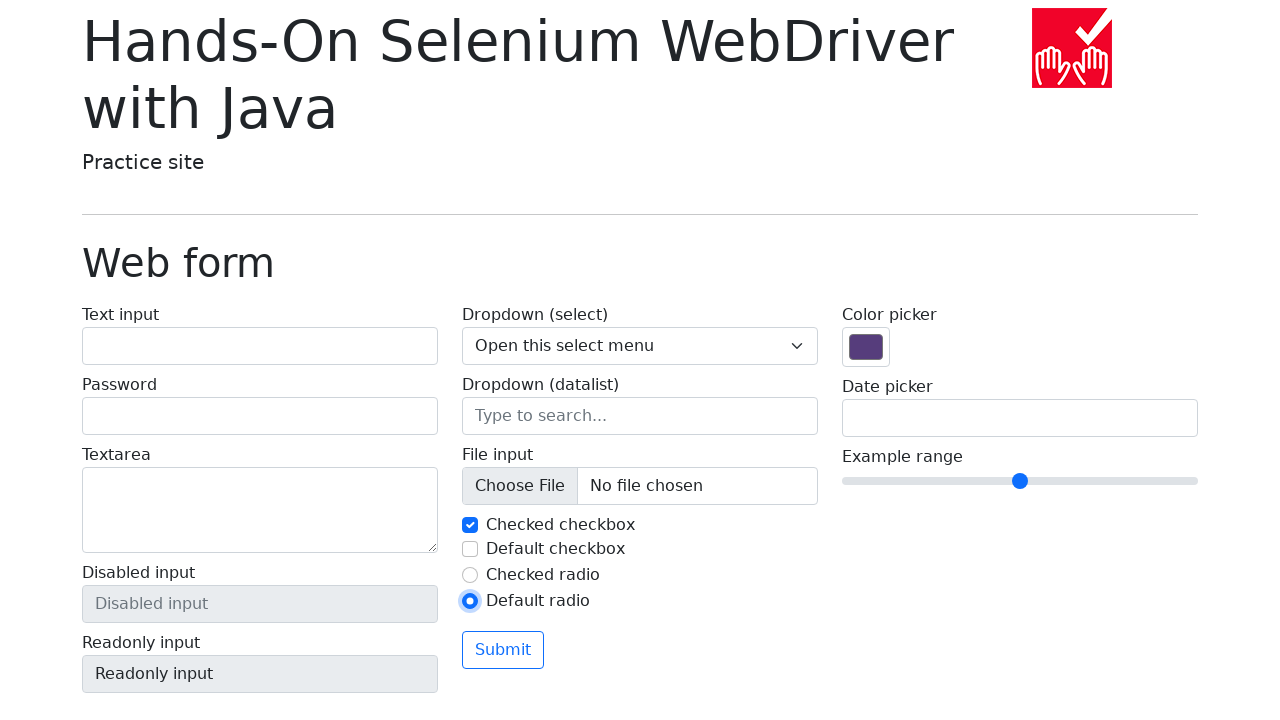

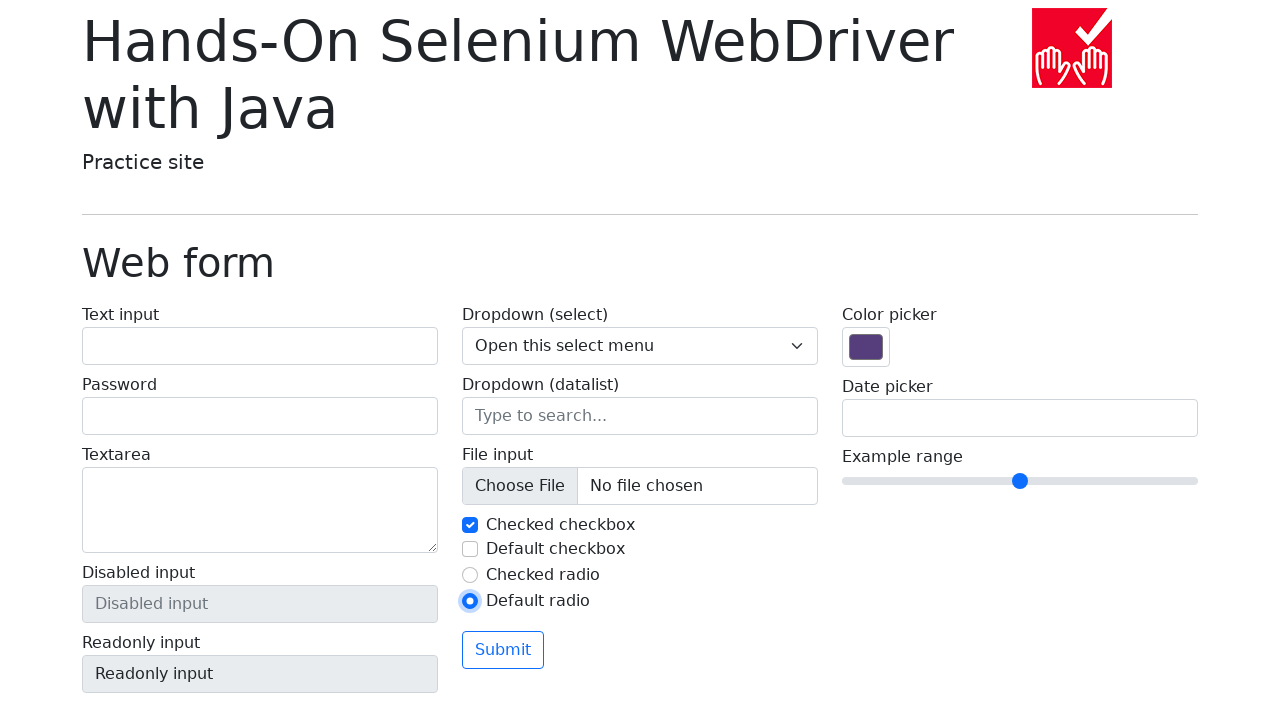